Tests scrolling to form elements and filling in name and date fields on a scroll test page

Starting URL: https://formy-project.herokuapp.com/scroll

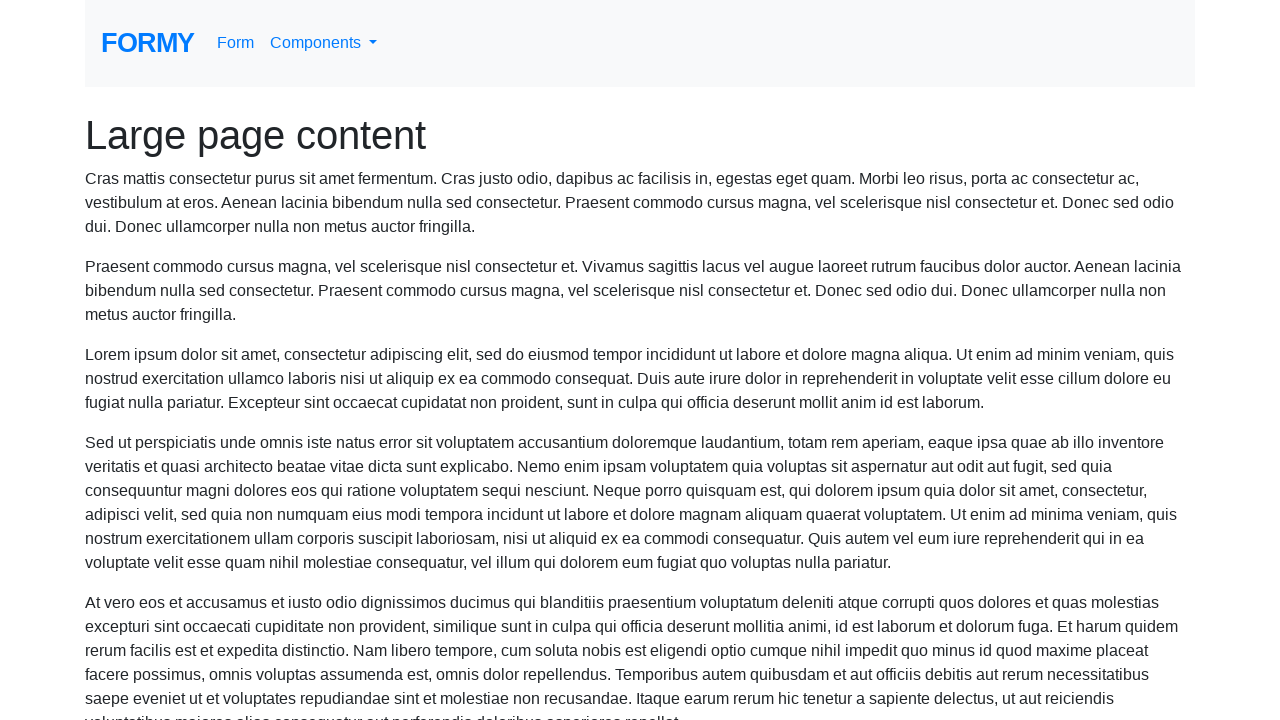

Located the name field element
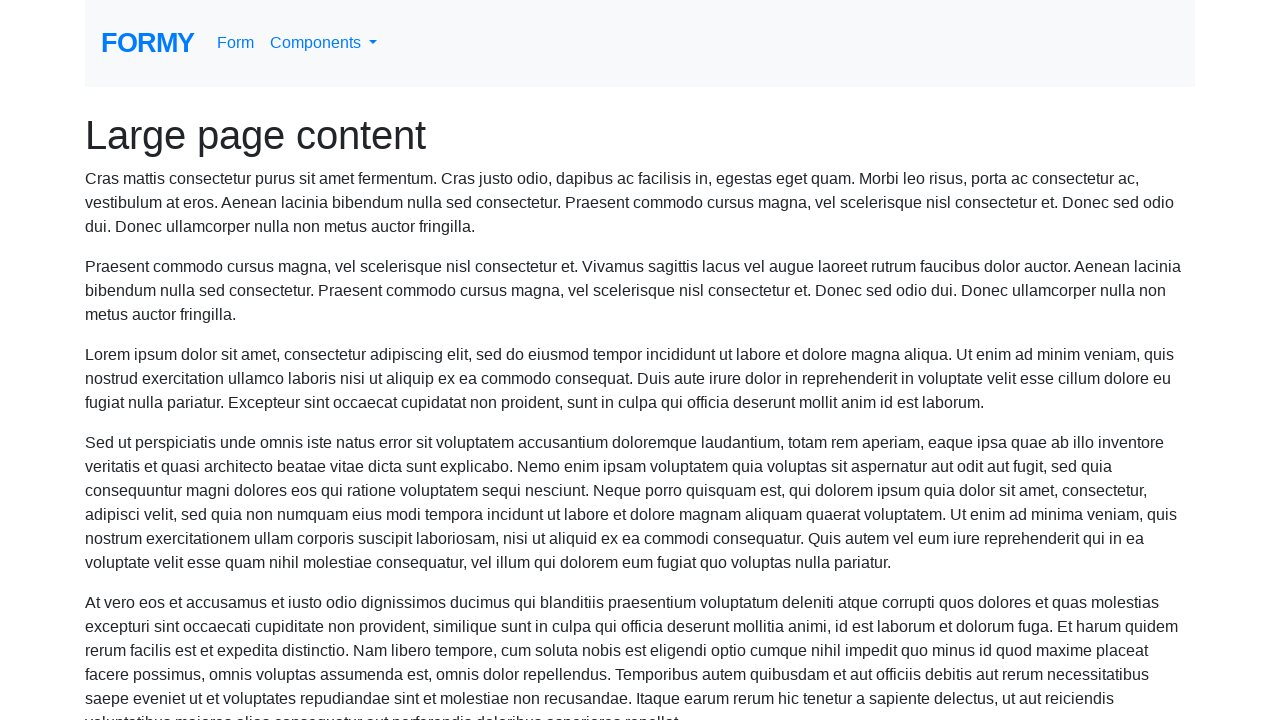

Scrolled to name field into view
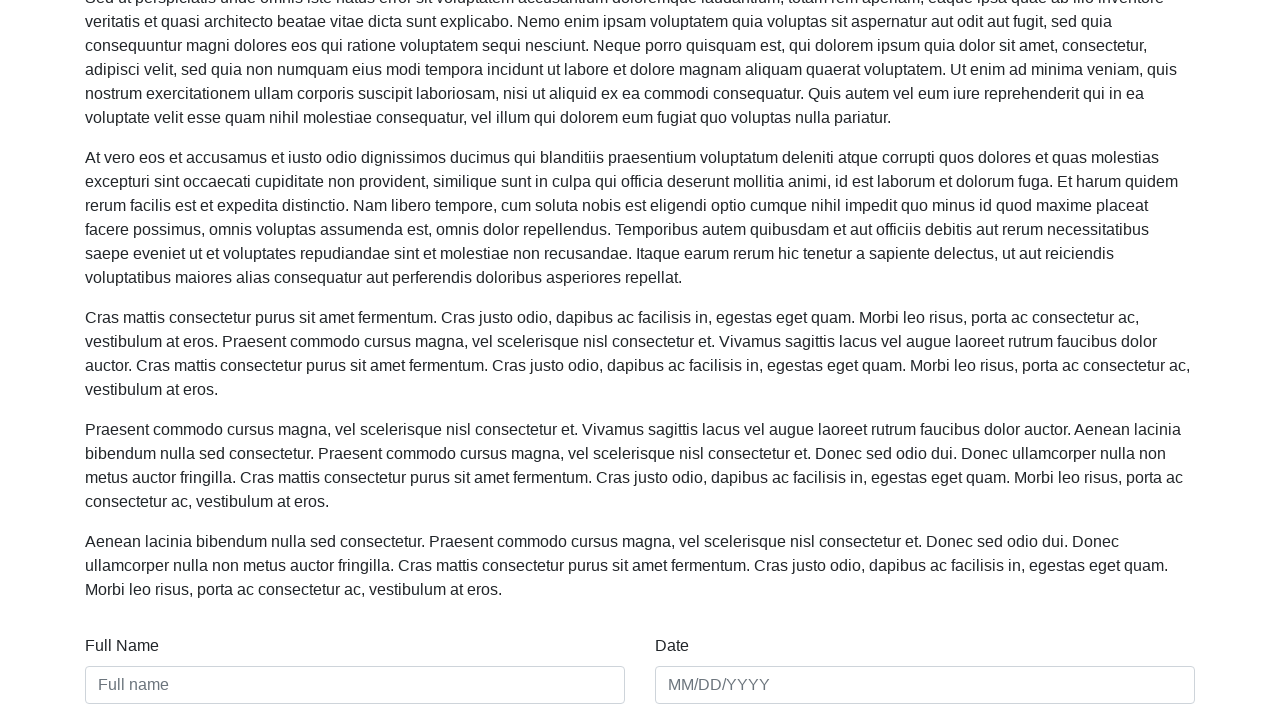

Filled name field with 'Megan' on #name
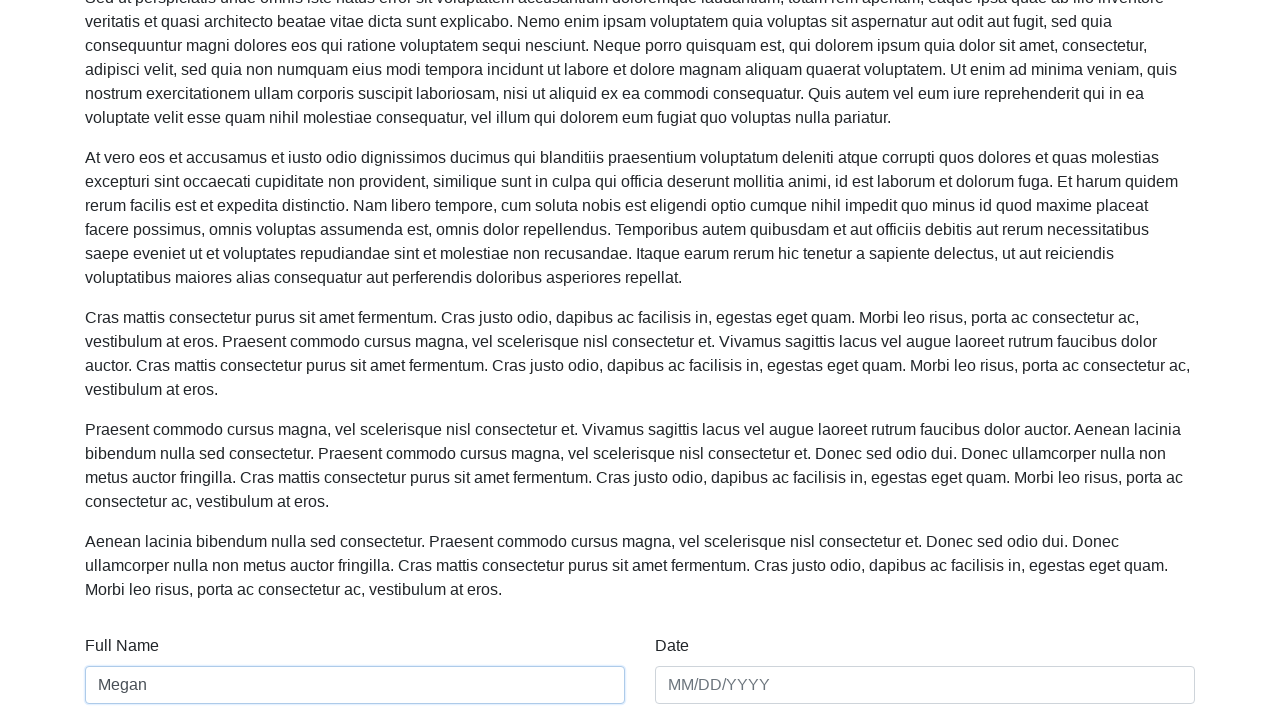

Filled date field with '01/01/2020' on #date
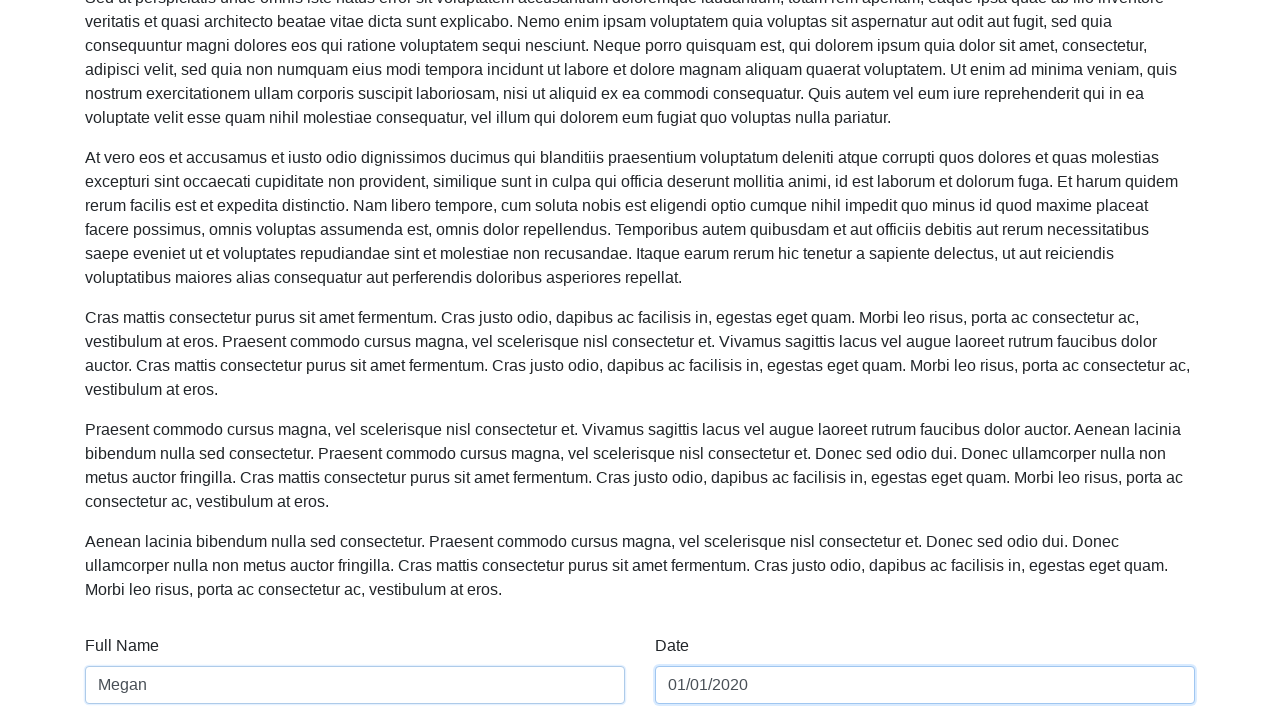

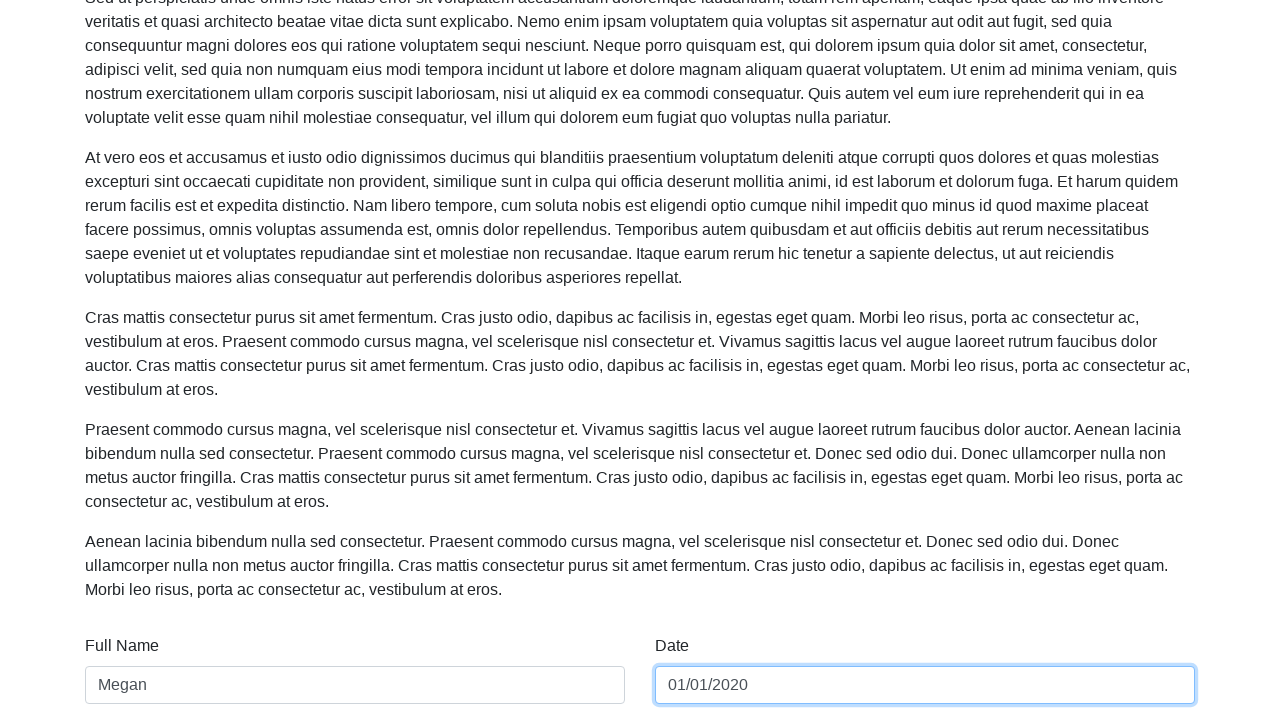